Tests the forgot password functionality by clicking the forgot password link and filling in the password reset form with email, new password, and confirm password fields.

Starting URL: https://rahulshettyacademy.com/client

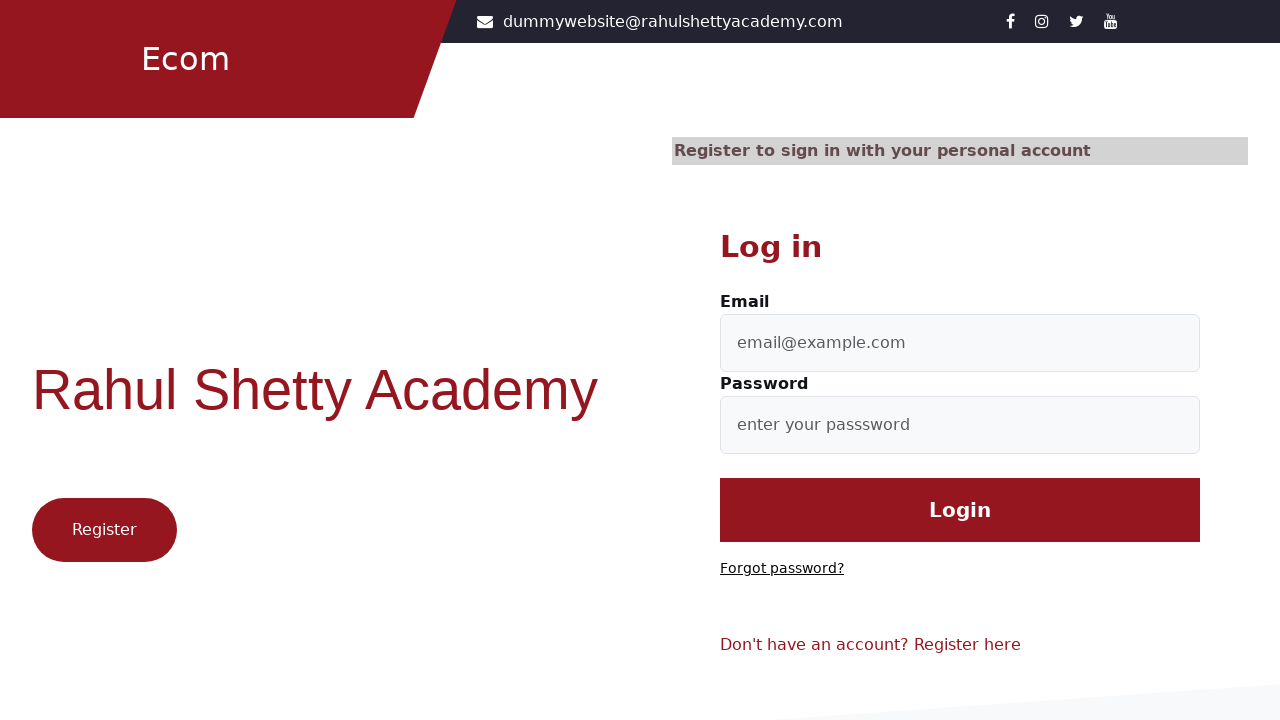

Clicked 'Forgot password?' link at (782, 569) on text=Forgot password?
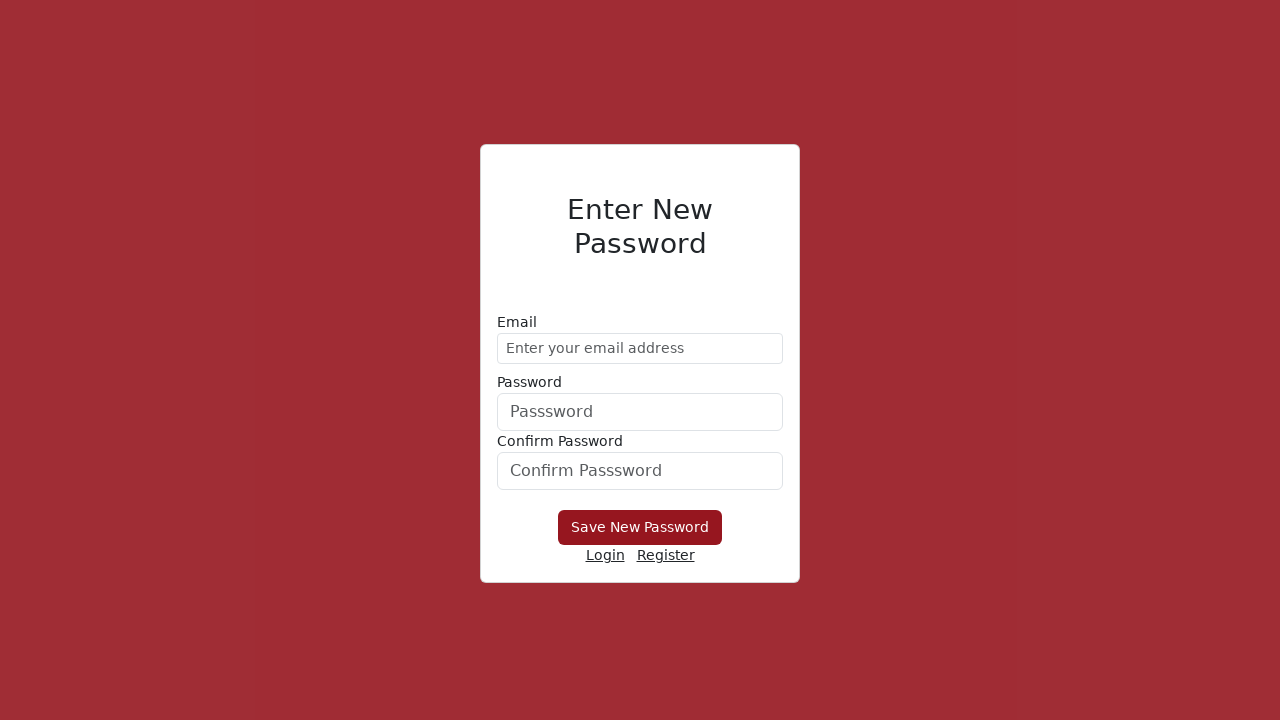

Filled email field with 'demo@gmail.com' on input[type='email']
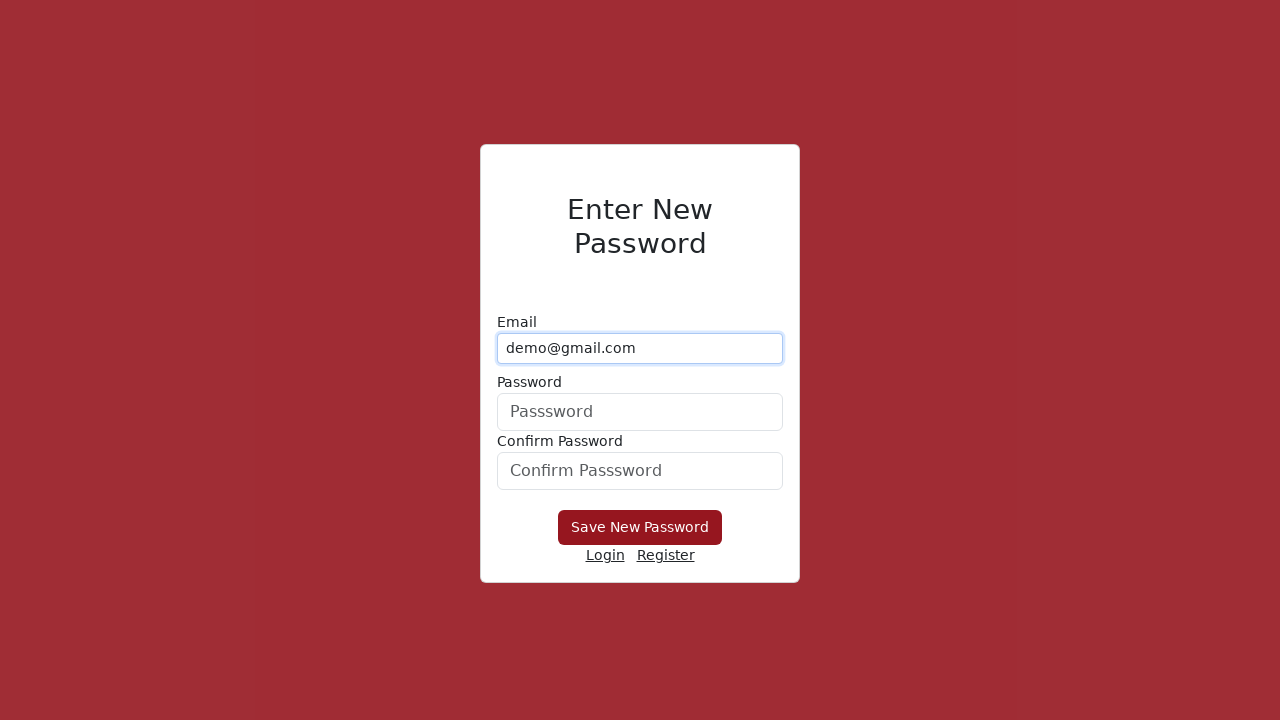

Filled new password field with 'Hello@1234' on form div:nth-child(2) input
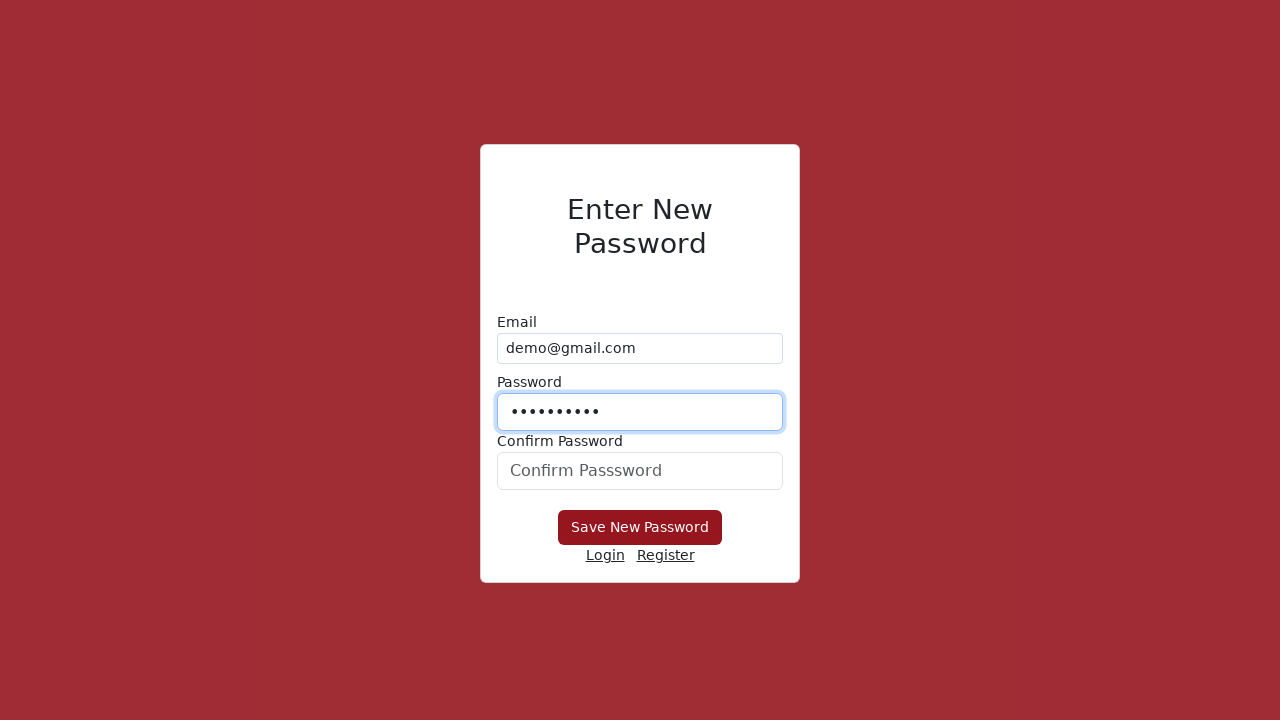

Filled confirm password field with 'Hello@1234' on #confirmPassword
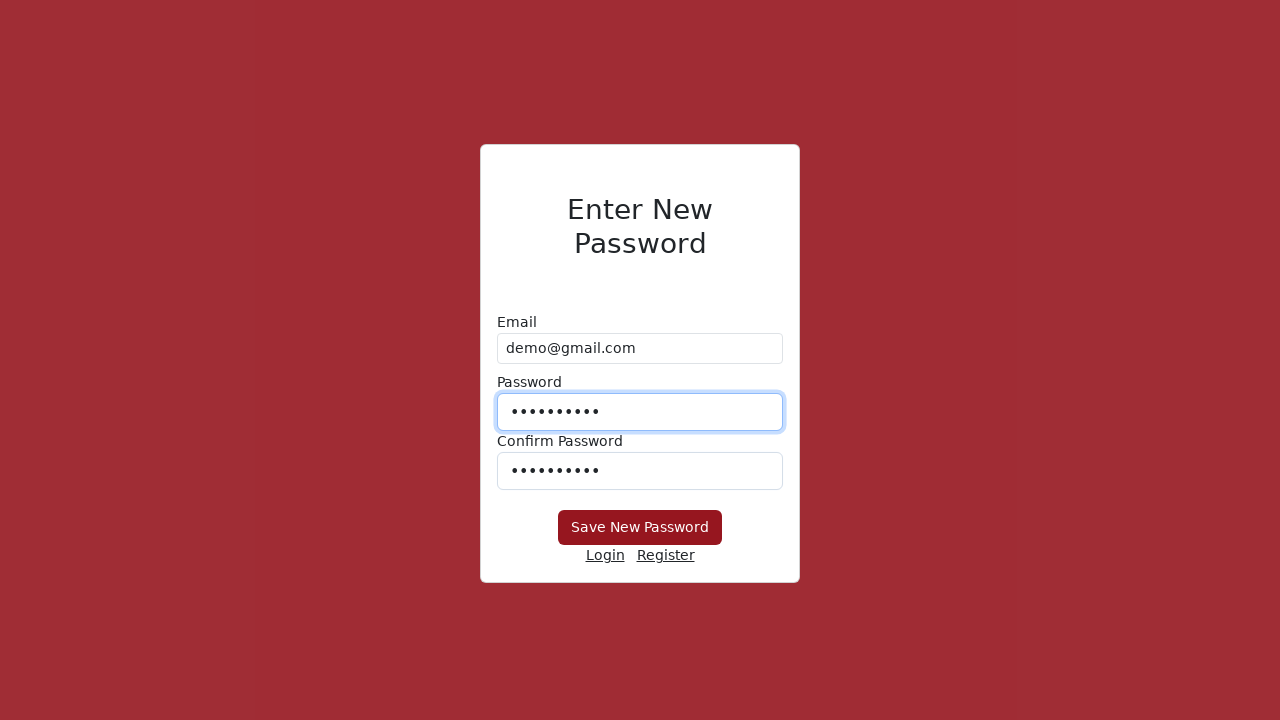

Clicked submit button to reset password at (640, 528) on form div:nth-child(4) button
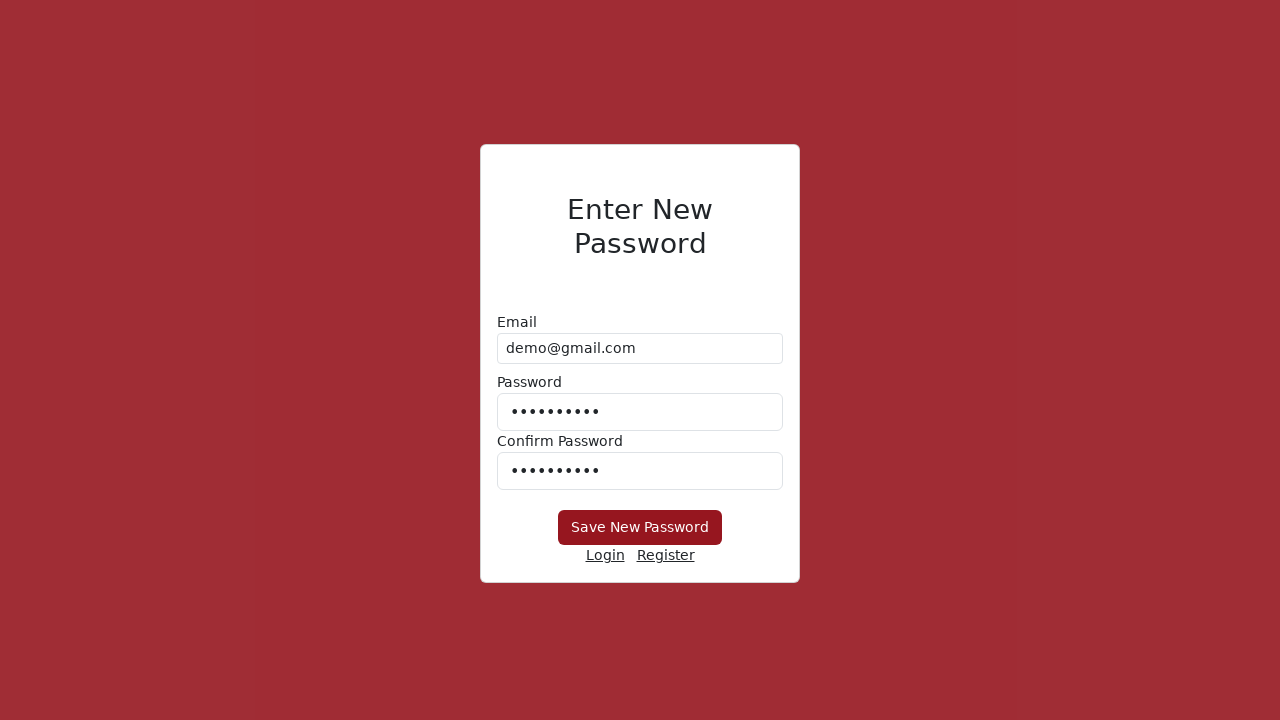

Waited 2 seconds for password reset response
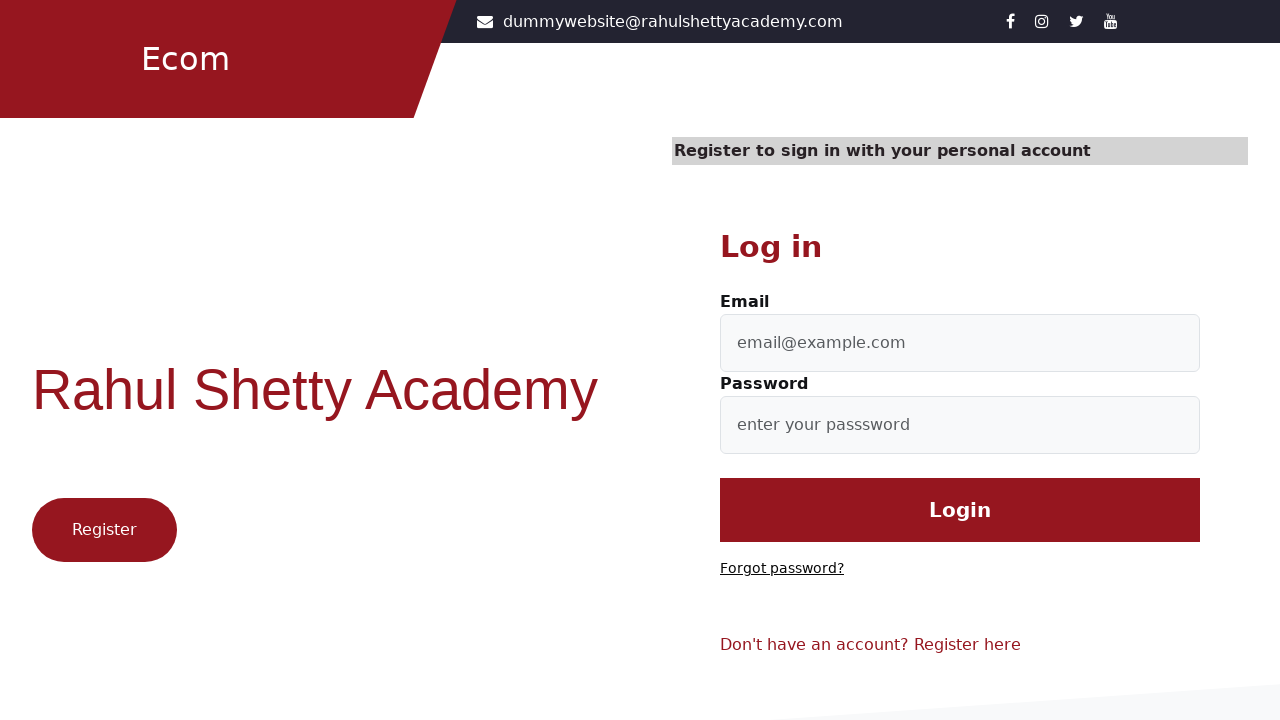

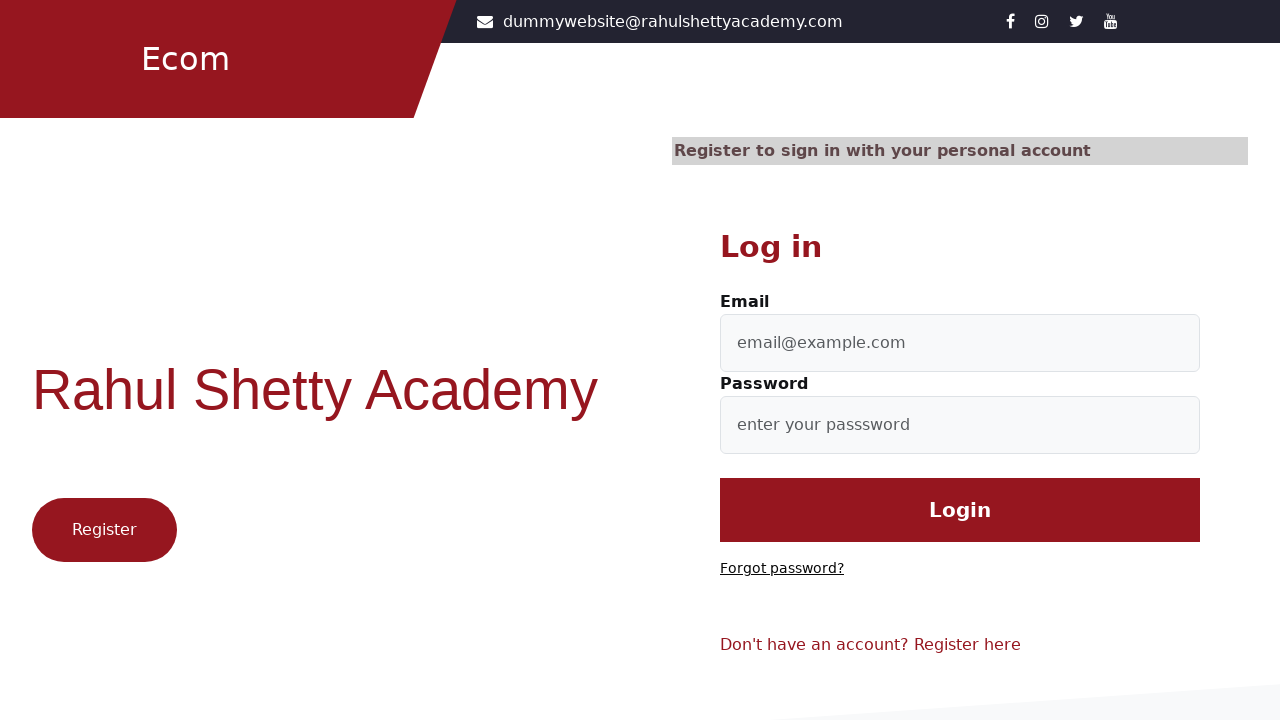